Navigates to a Selenium test page with a single text input field and waits for the page to load. The original script used Java Robot for mouse movement which doesn't translate to meaningful Playwright actions.

Starting URL: https://www.selenium.dev/selenium/web/single_text_input.html

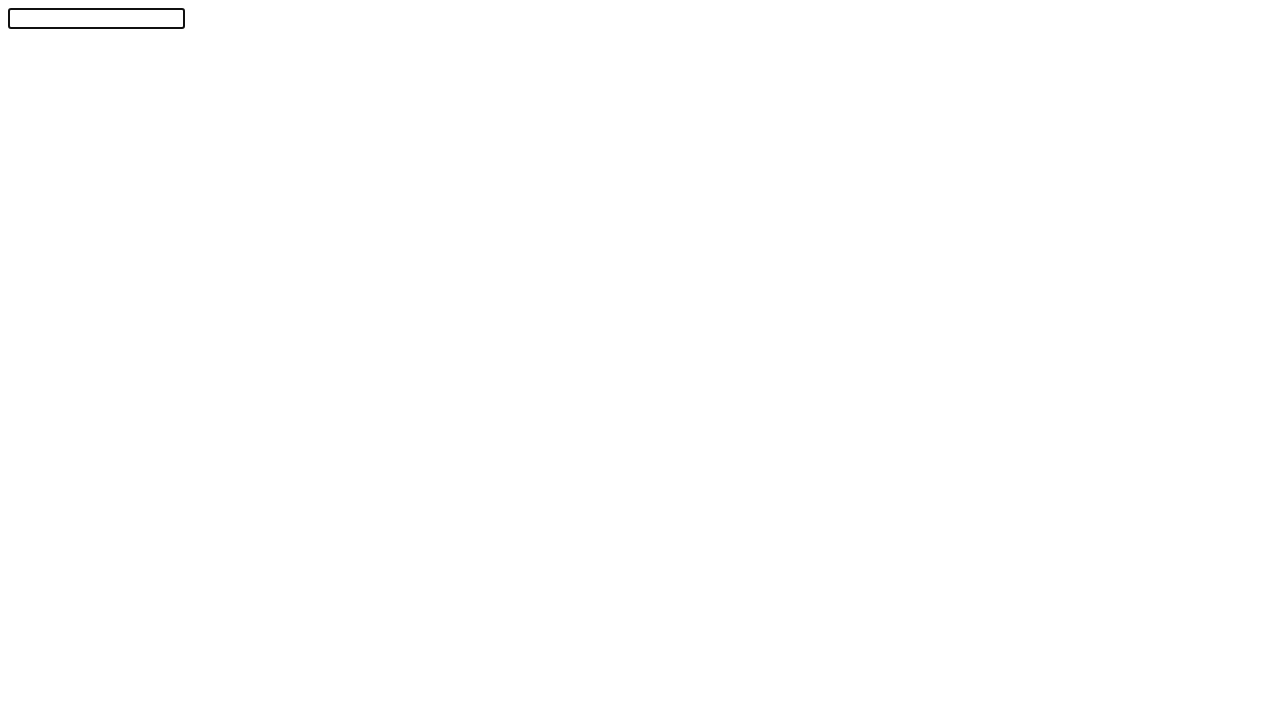

Waited for text input field to be visible on the page
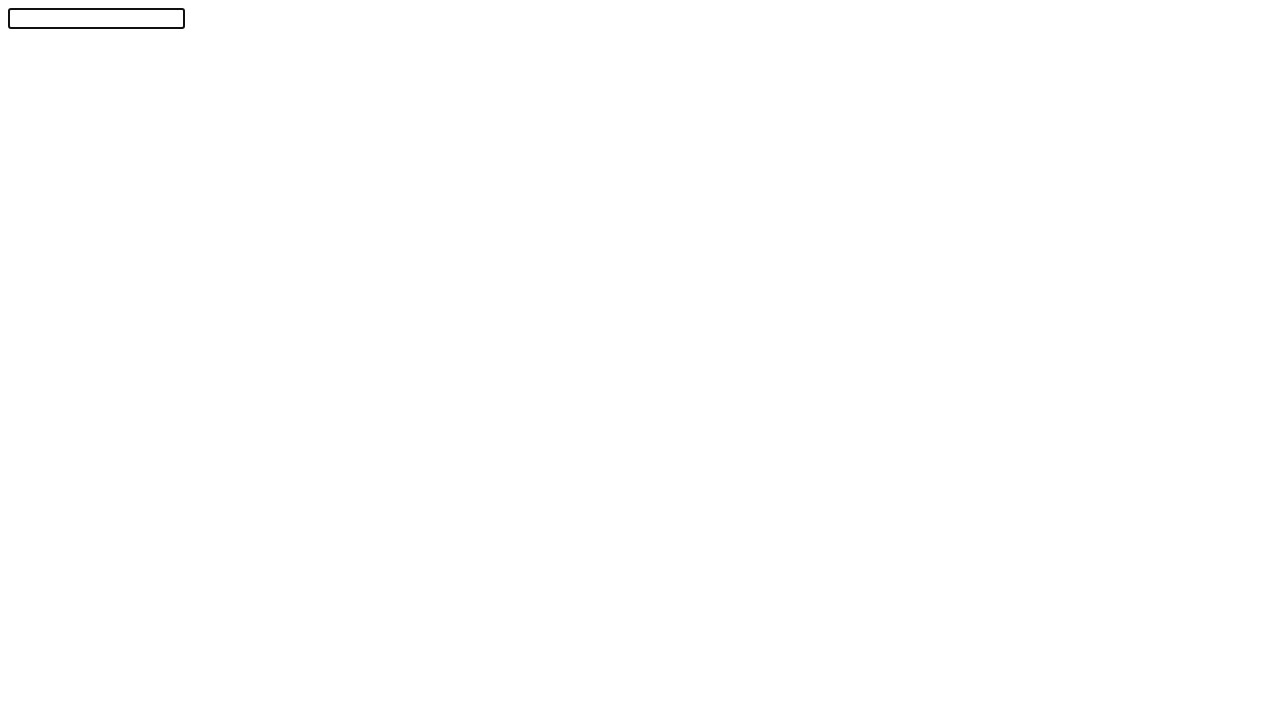

Set viewport size to 1920x1080
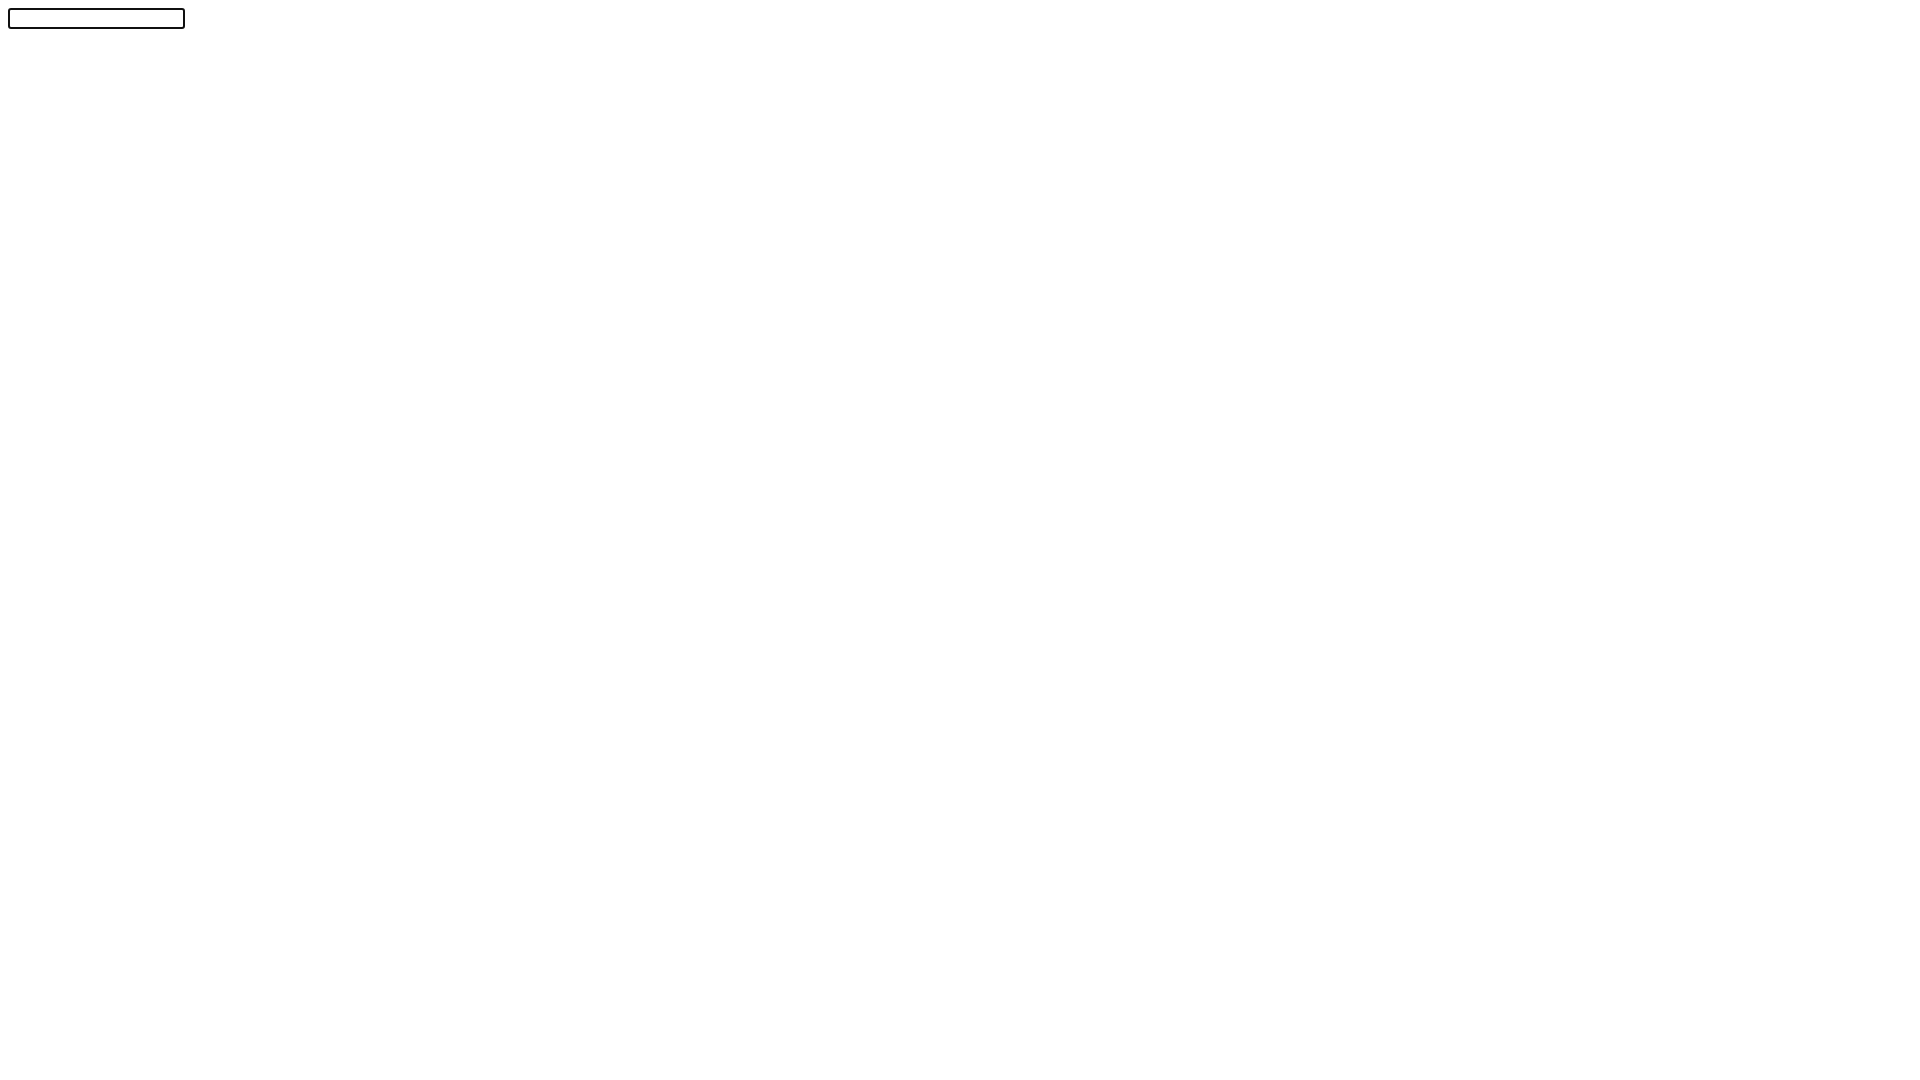

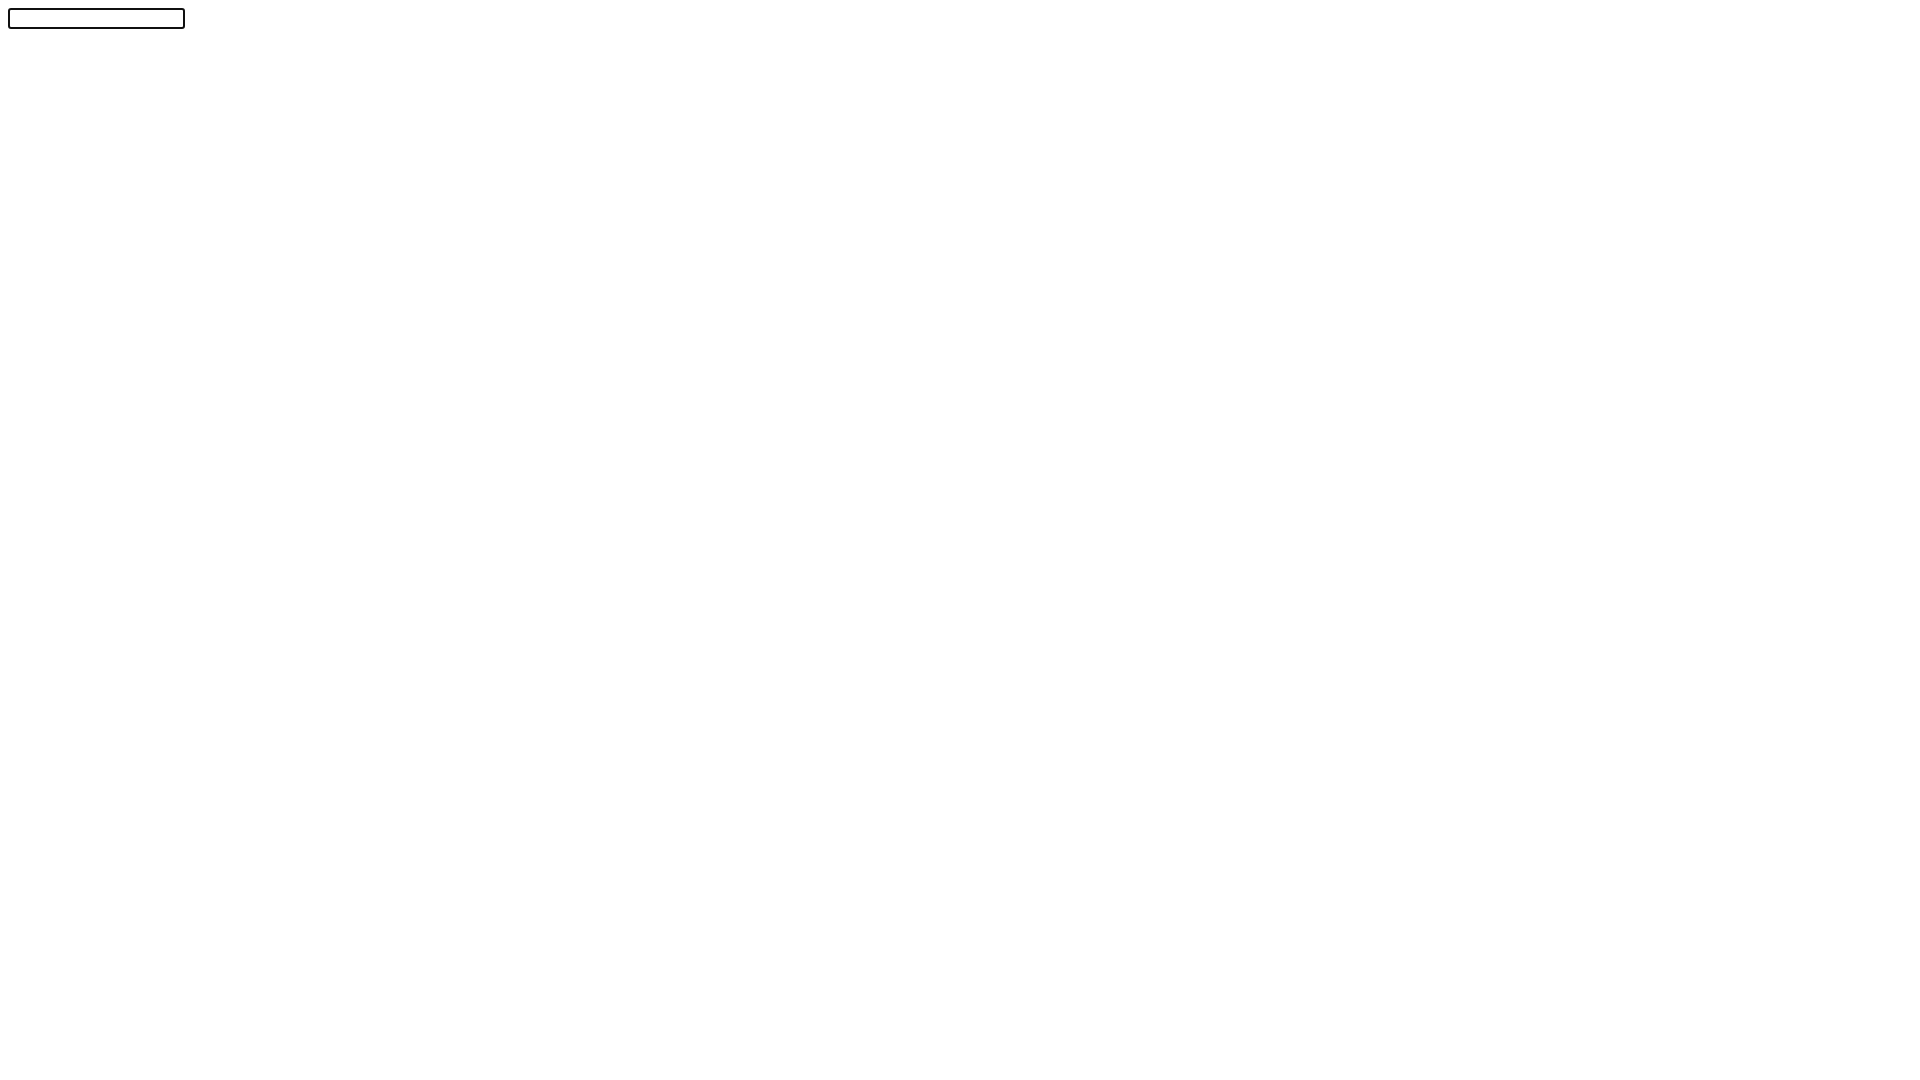